Tests JavaScript prompt alert handling by clicking the prompt button, entering text into the alert input box, and accepting the alert

Starting URL: https://the-internet.herokuapp.com/javascript_alerts

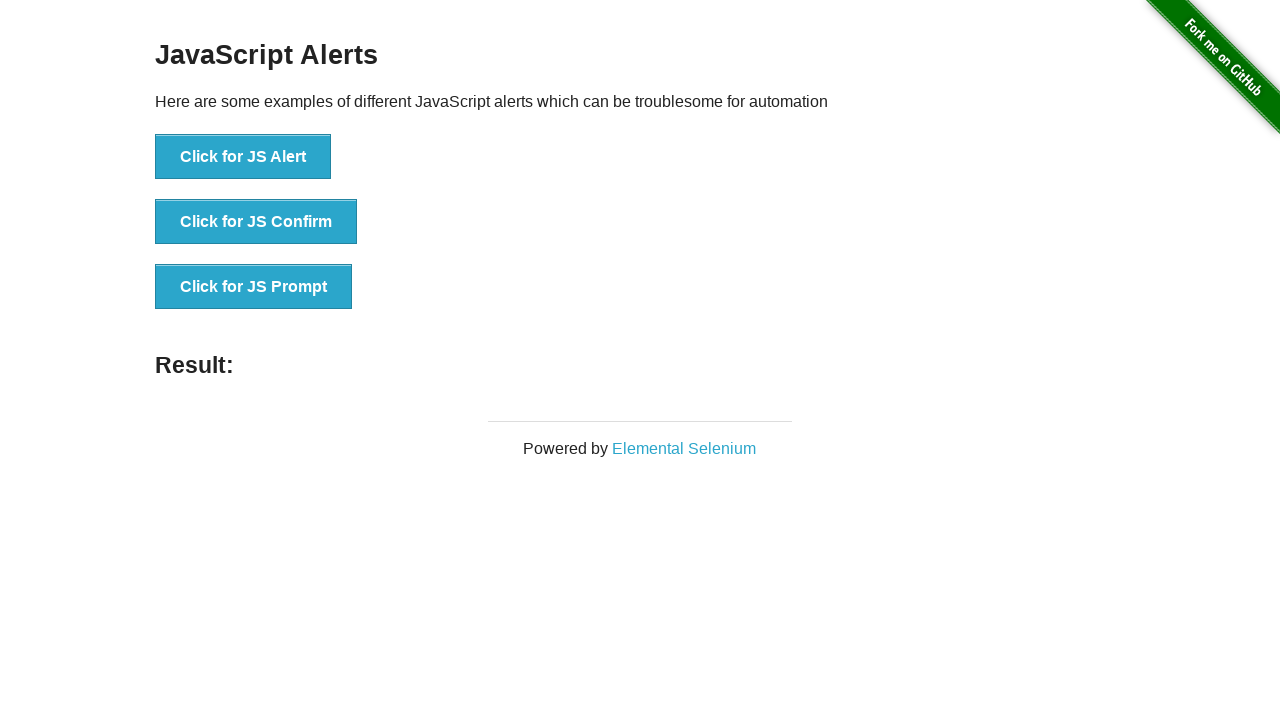

Clicked the prompt alert button at (254, 287) on xpath=//button[@onclick='jsPrompt()']
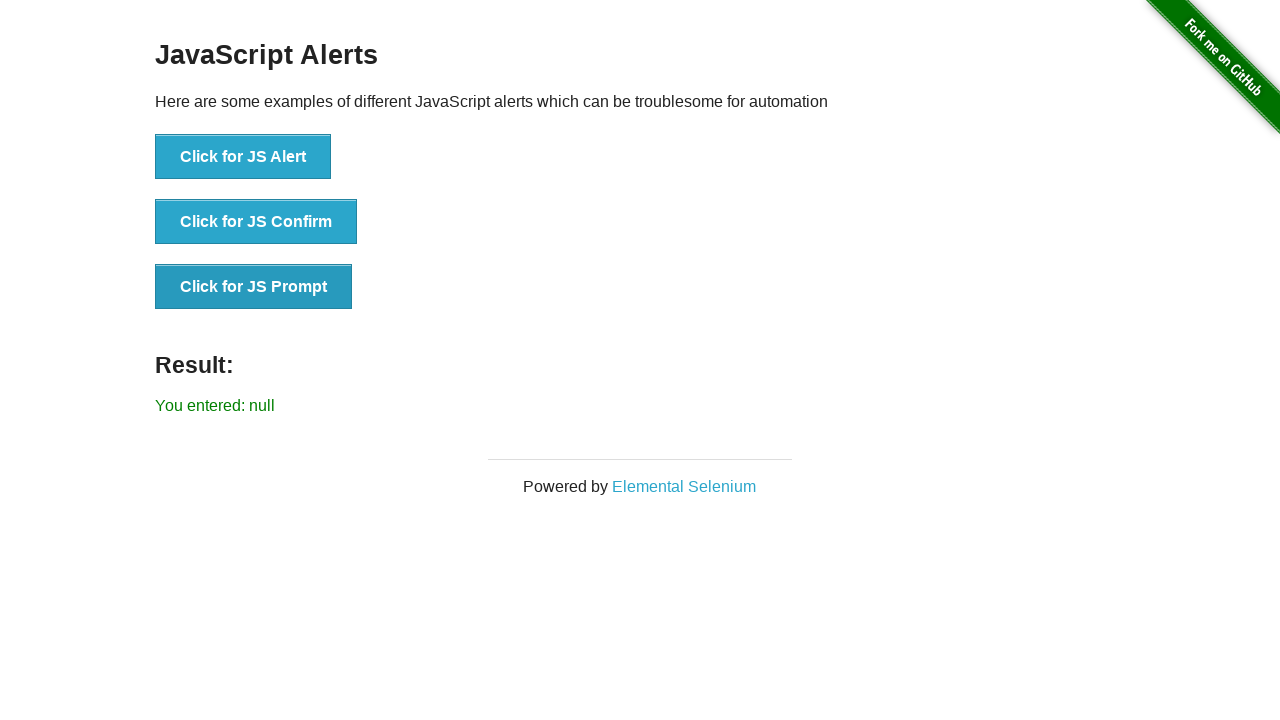

Registered dialog event listener
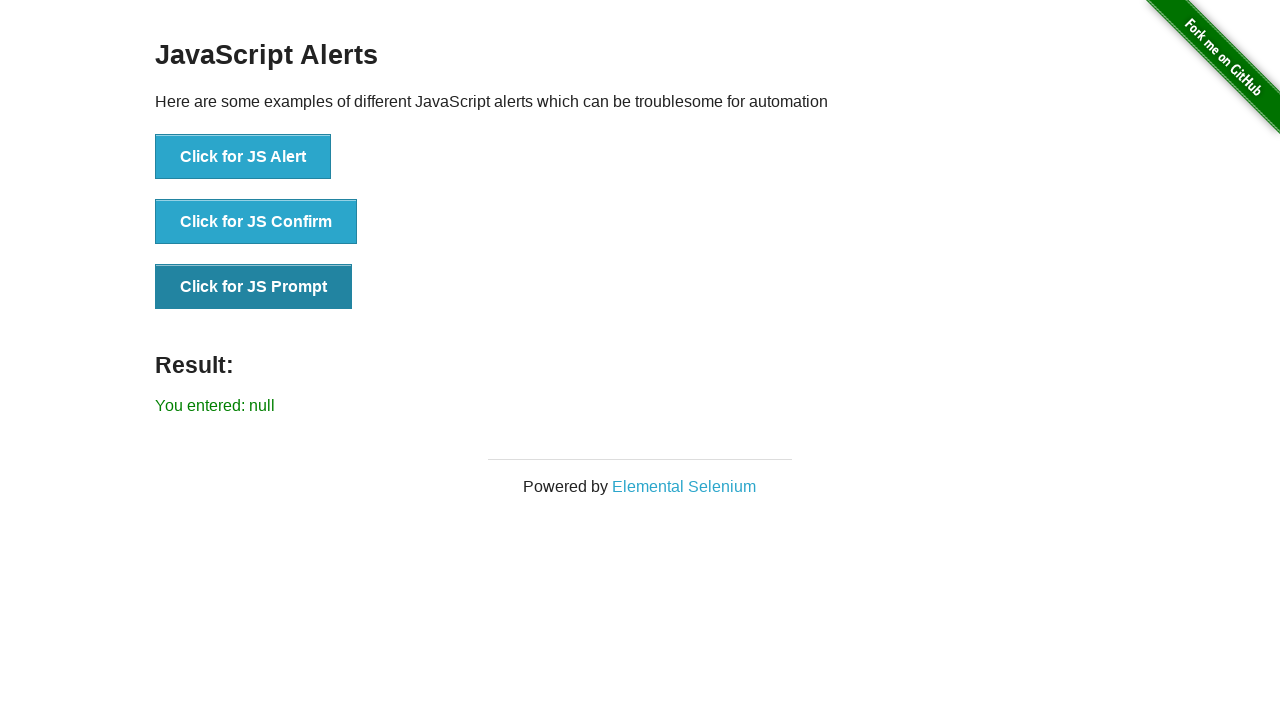

Removed dialog event listener
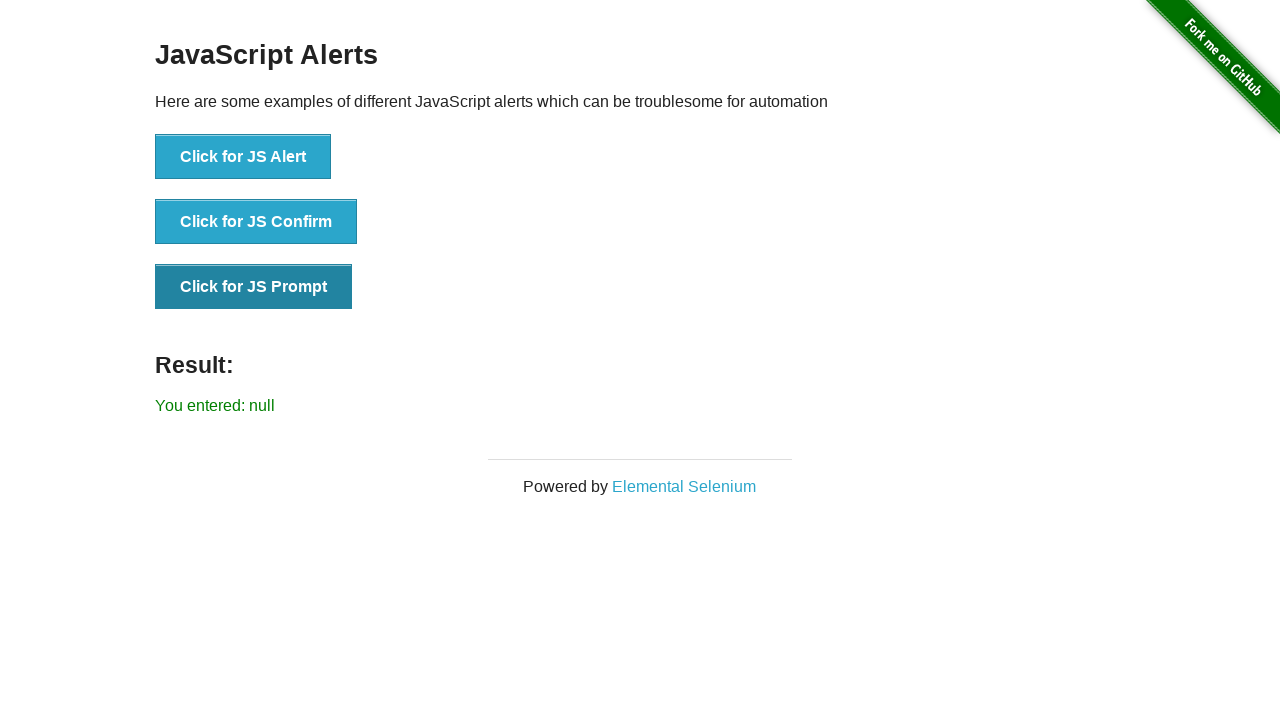

Set up single-use dialog handler to accept prompt with text 'welcome'
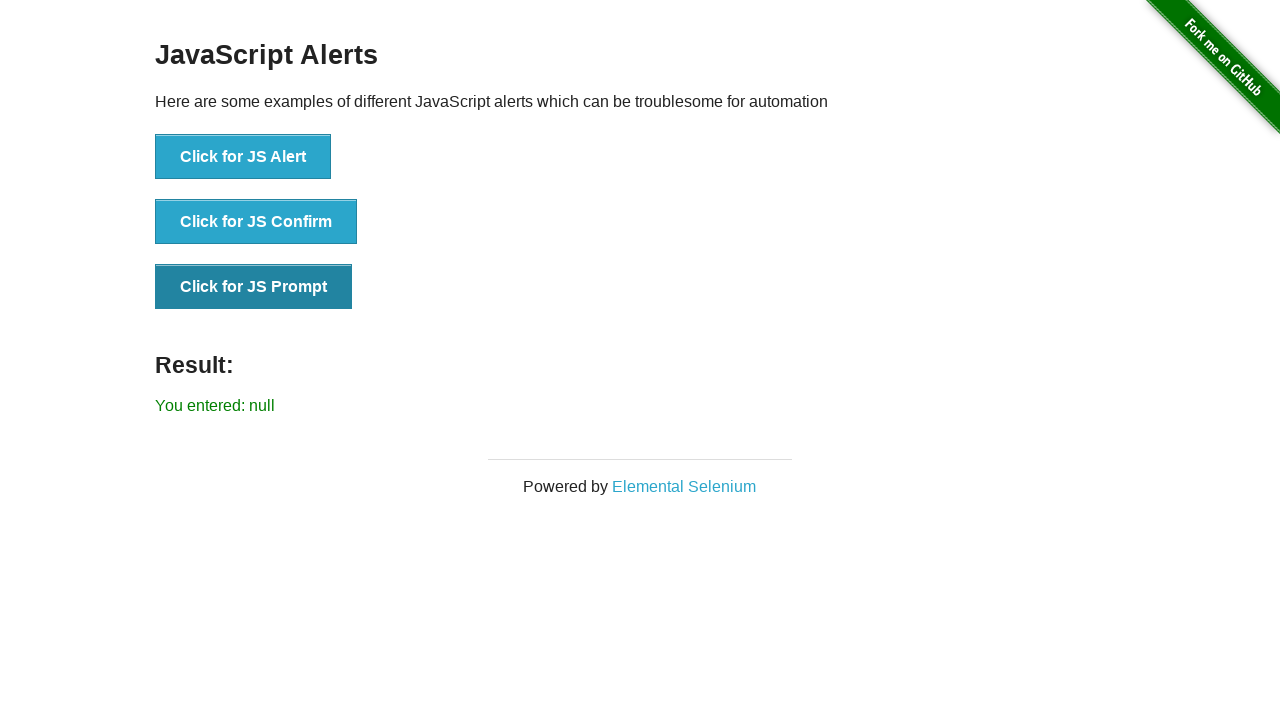

Clicked the prompt alert button to trigger dialog at (254, 287) on xpath=//button[@onclick='jsPrompt()']
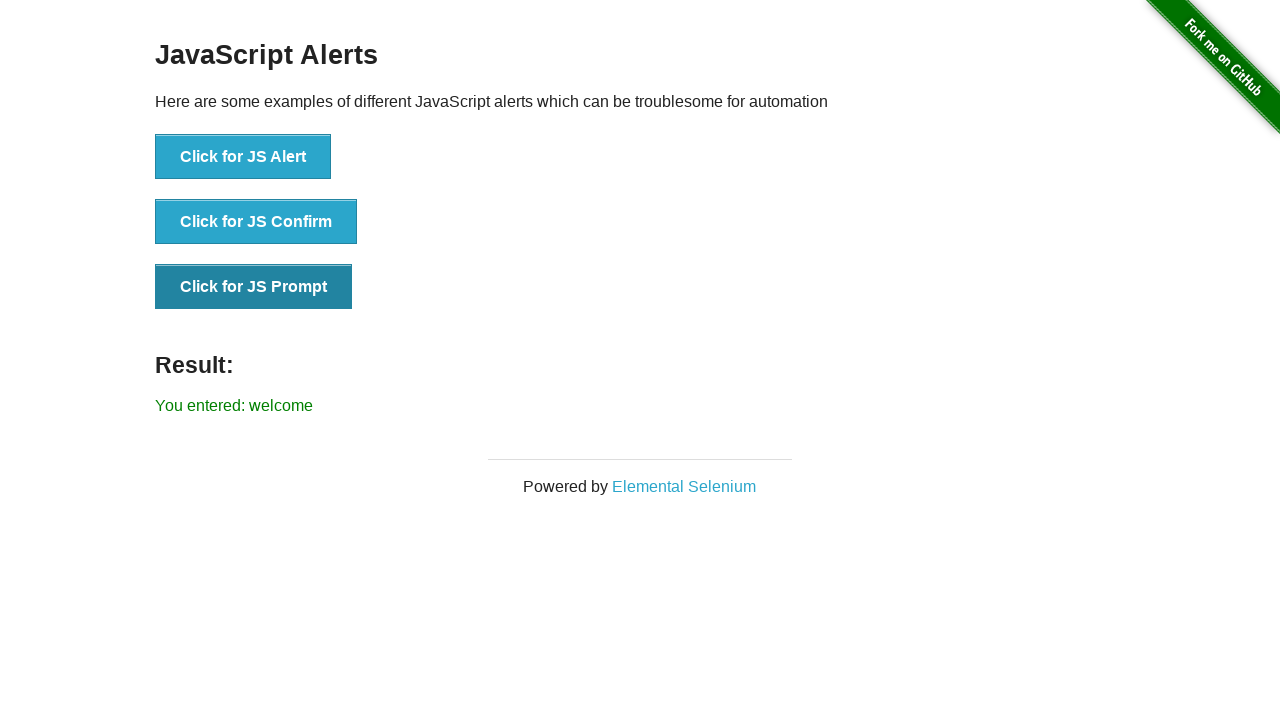

Result element appeared confirming prompt was accepted
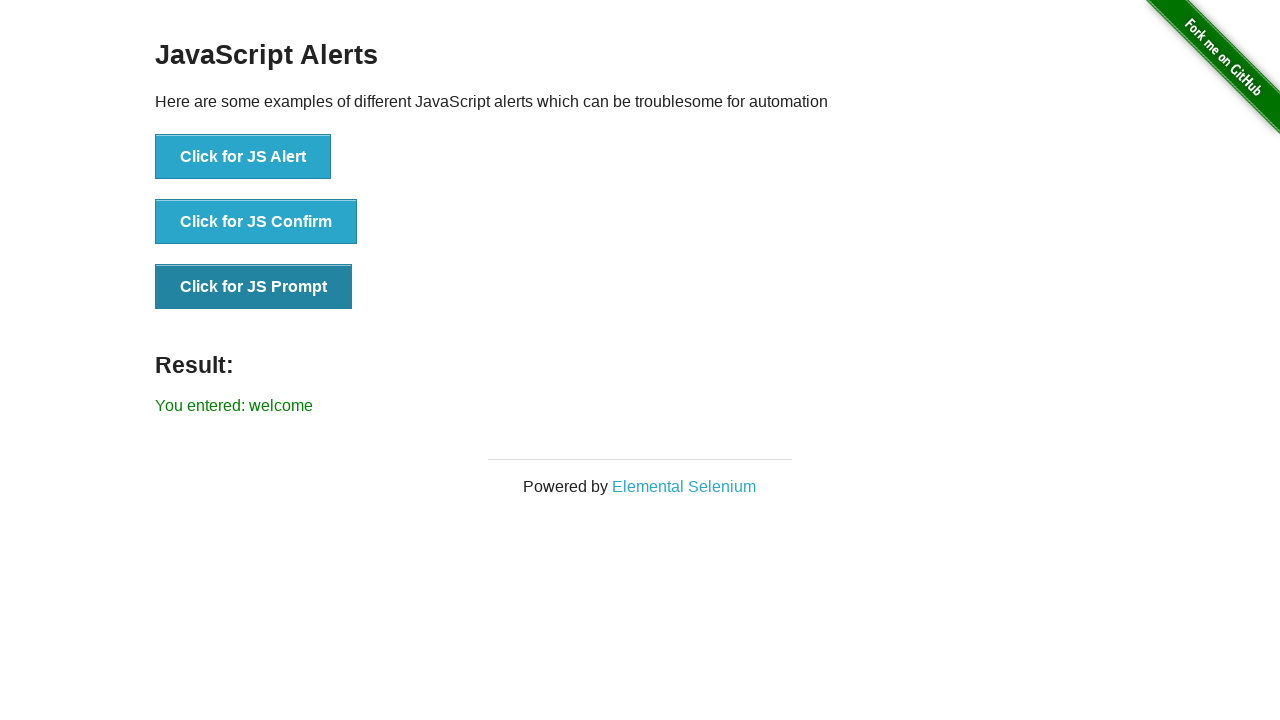

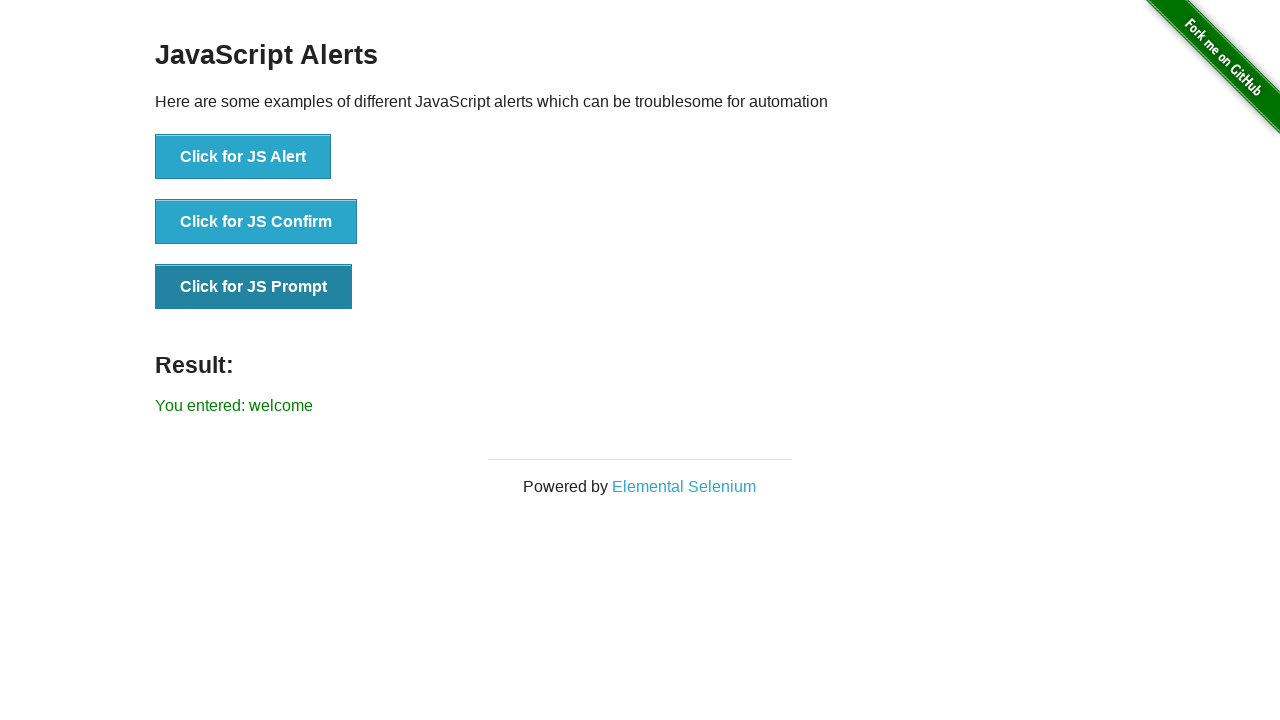